Sets a date value in a datepicker field using JavaScript execution

Starting URL: http://demo.automationtesting.in/Datepicker.html

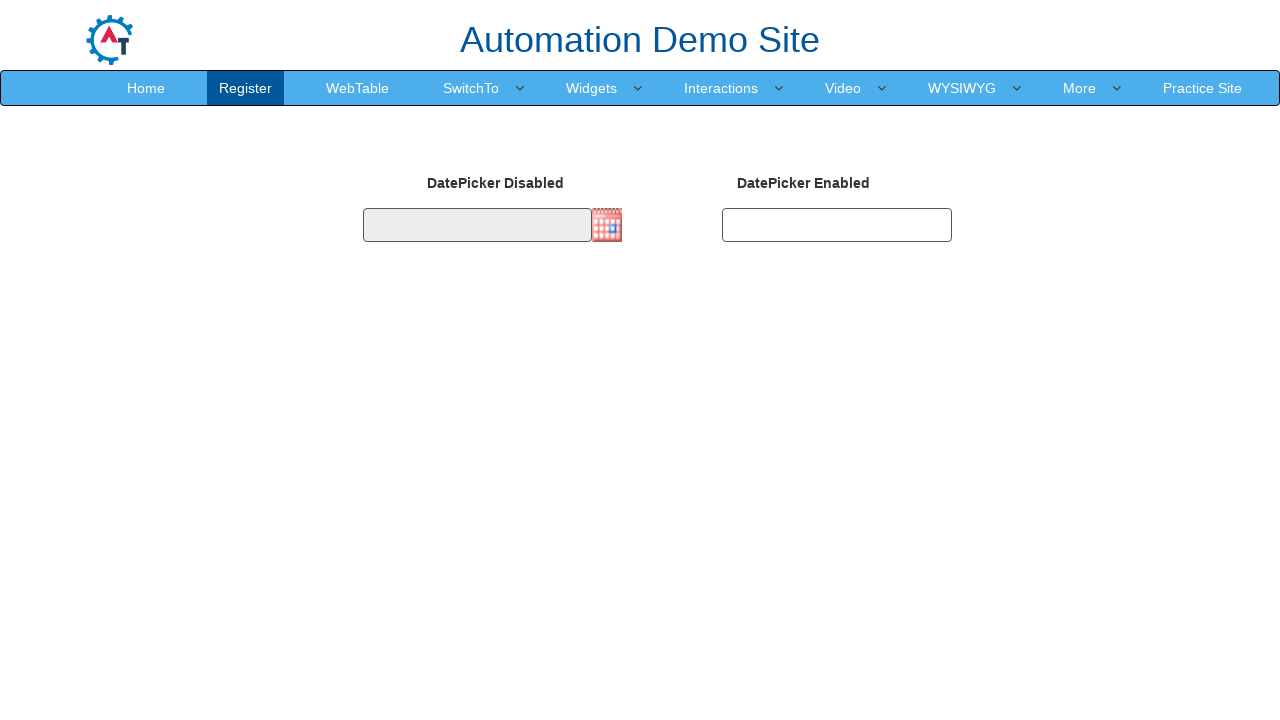

Navigated to datepicker demo page
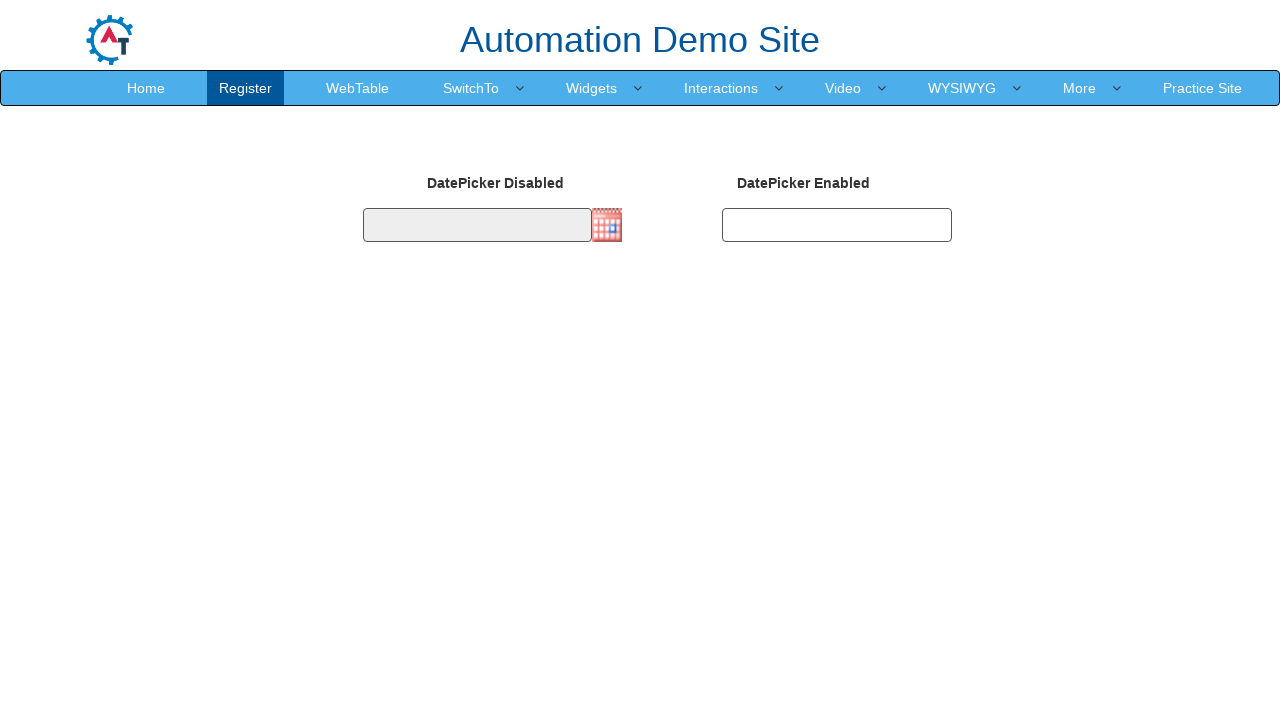

Set date value to 12/30/1991 in datepicker field using JavaScript execution
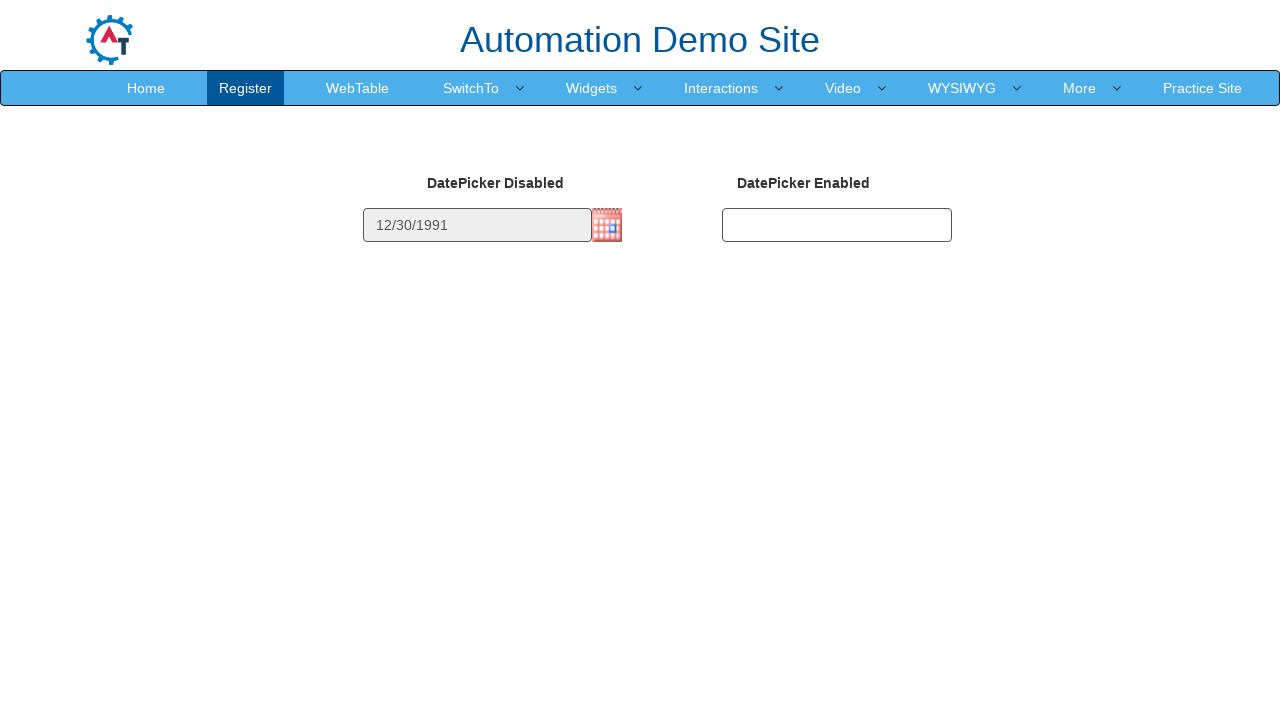

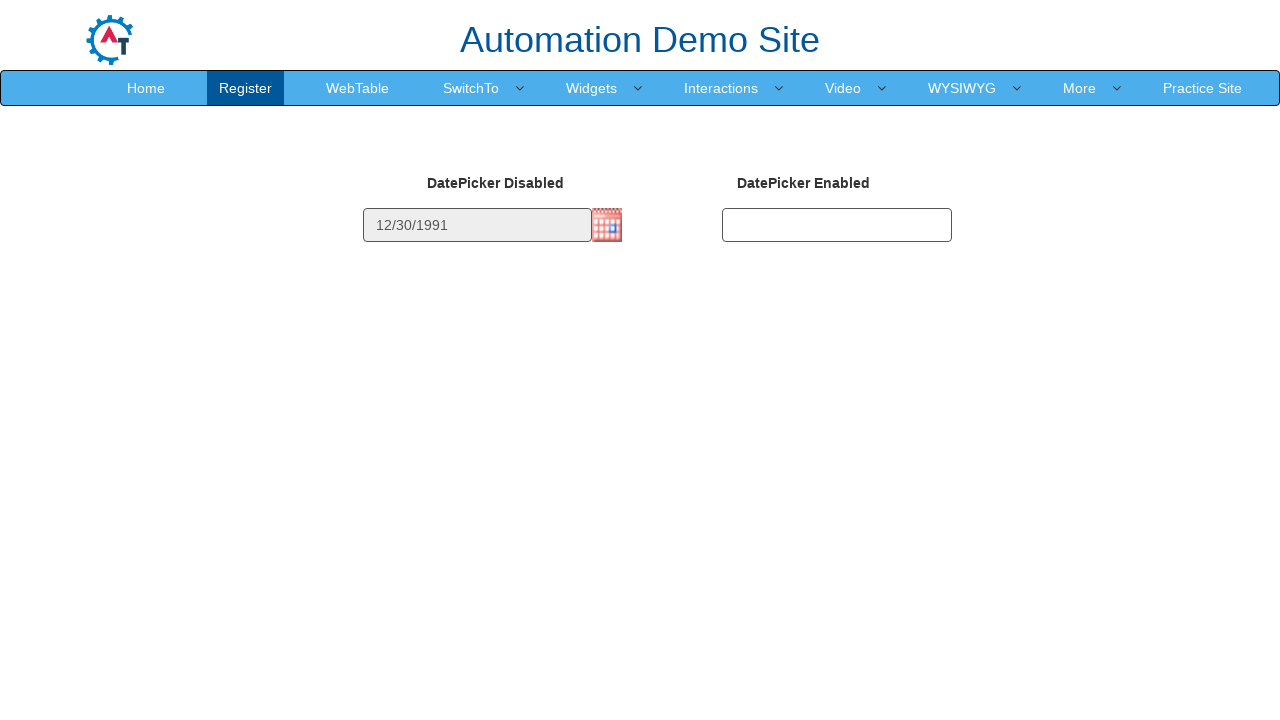